Tests back and forth navigation by clicking on A/B Testing link, verifying the page title, navigating back to home page, and verifying the home page title

Starting URL: https://practice.cydeo.com

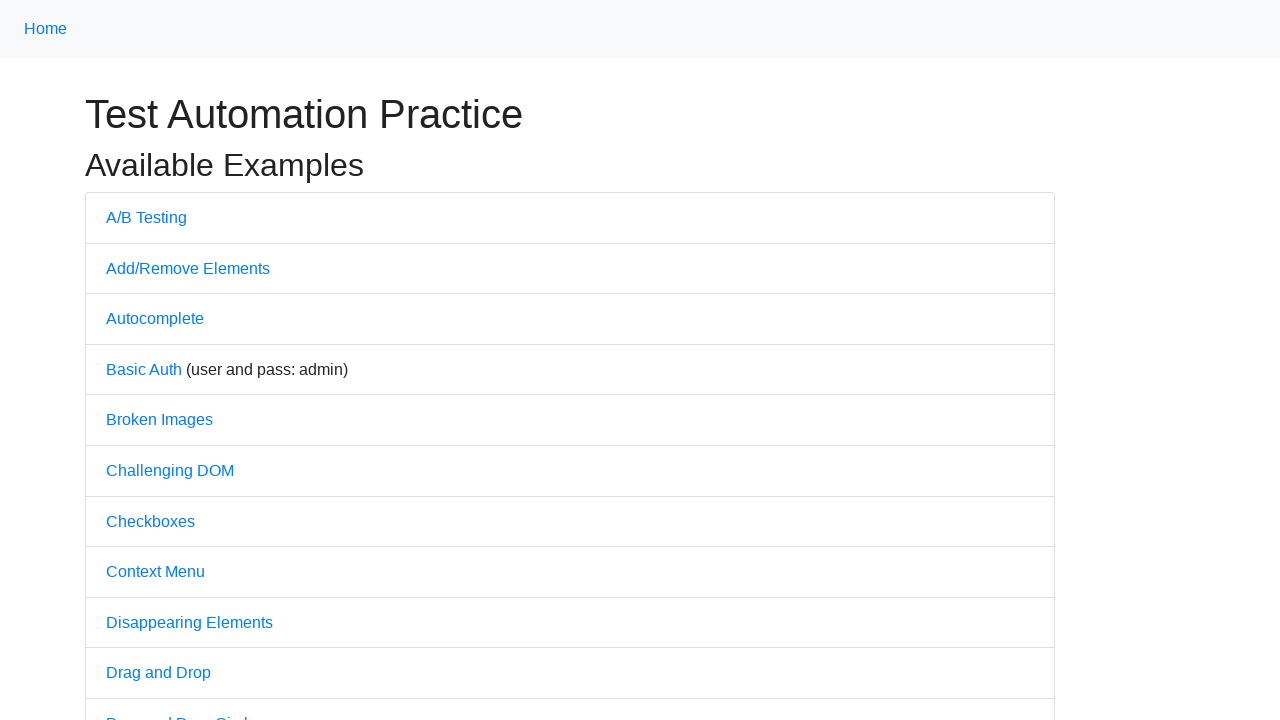

Clicked on A/B Testing link at (146, 217) on text=A/B Testing
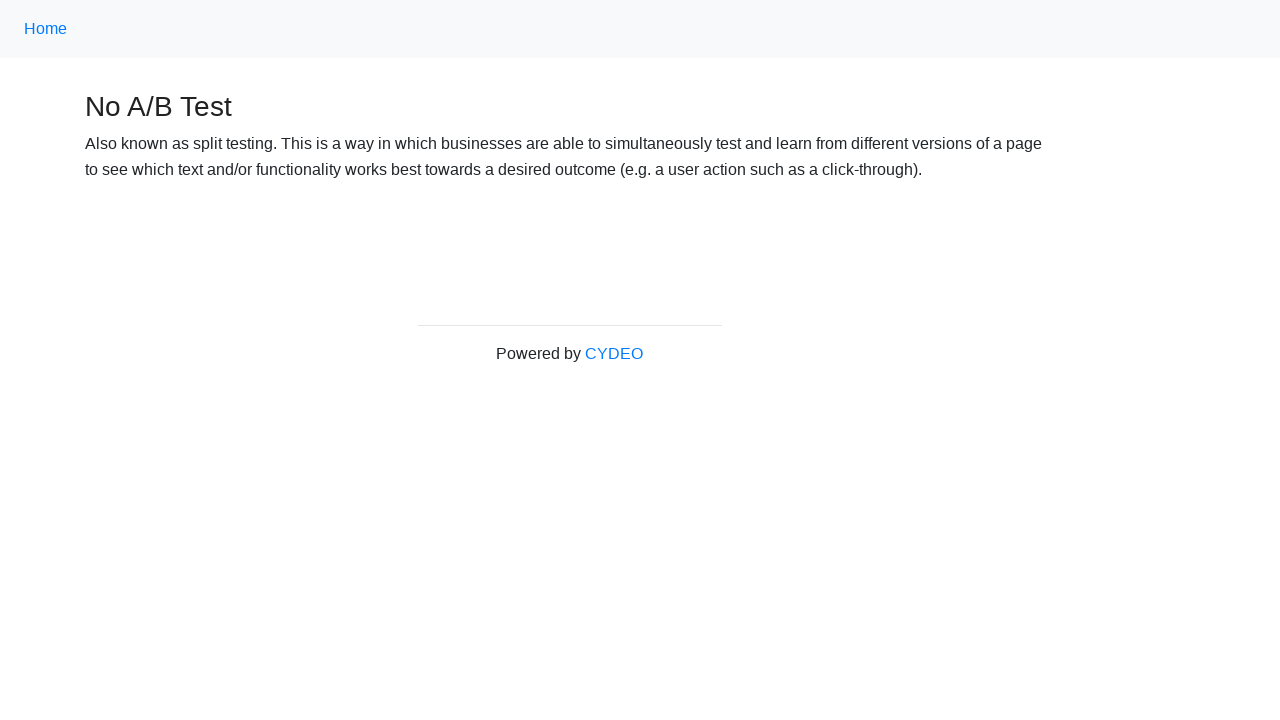

Waited for A/B Testing page to load (domcontentloaded)
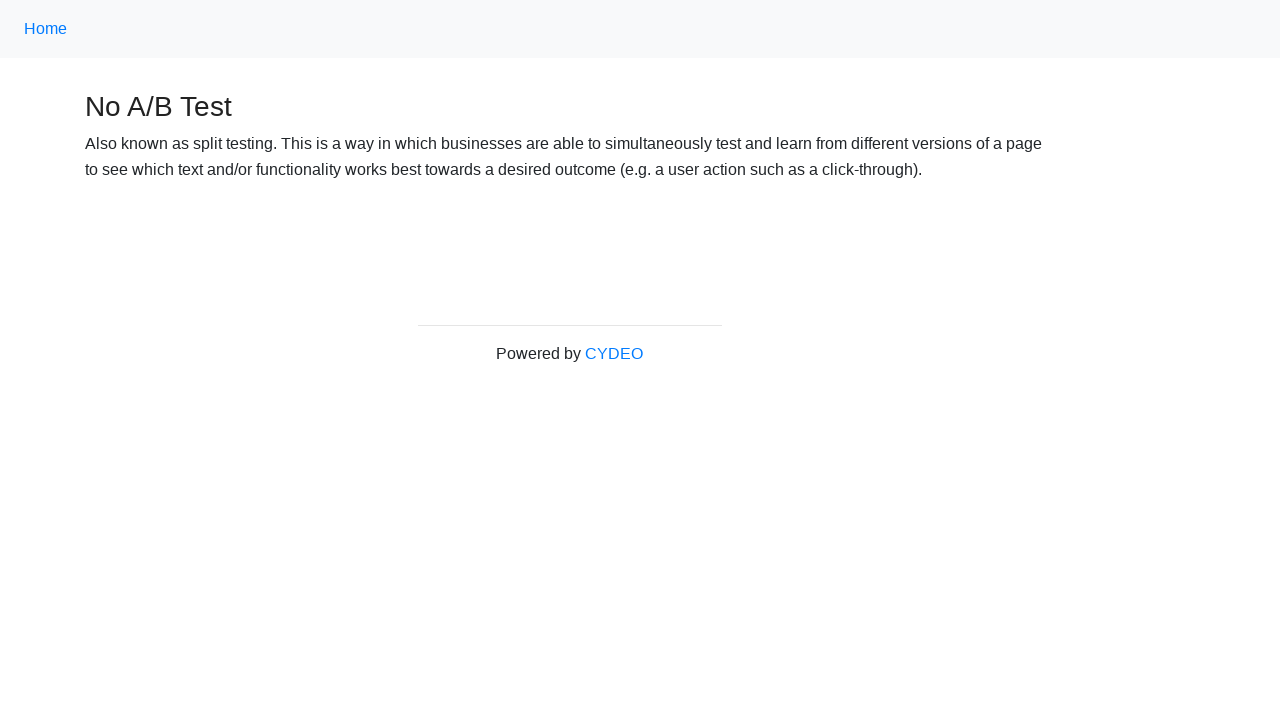

Verified A/B Testing page title contains 'A/B Test' or 'No A/B Test'
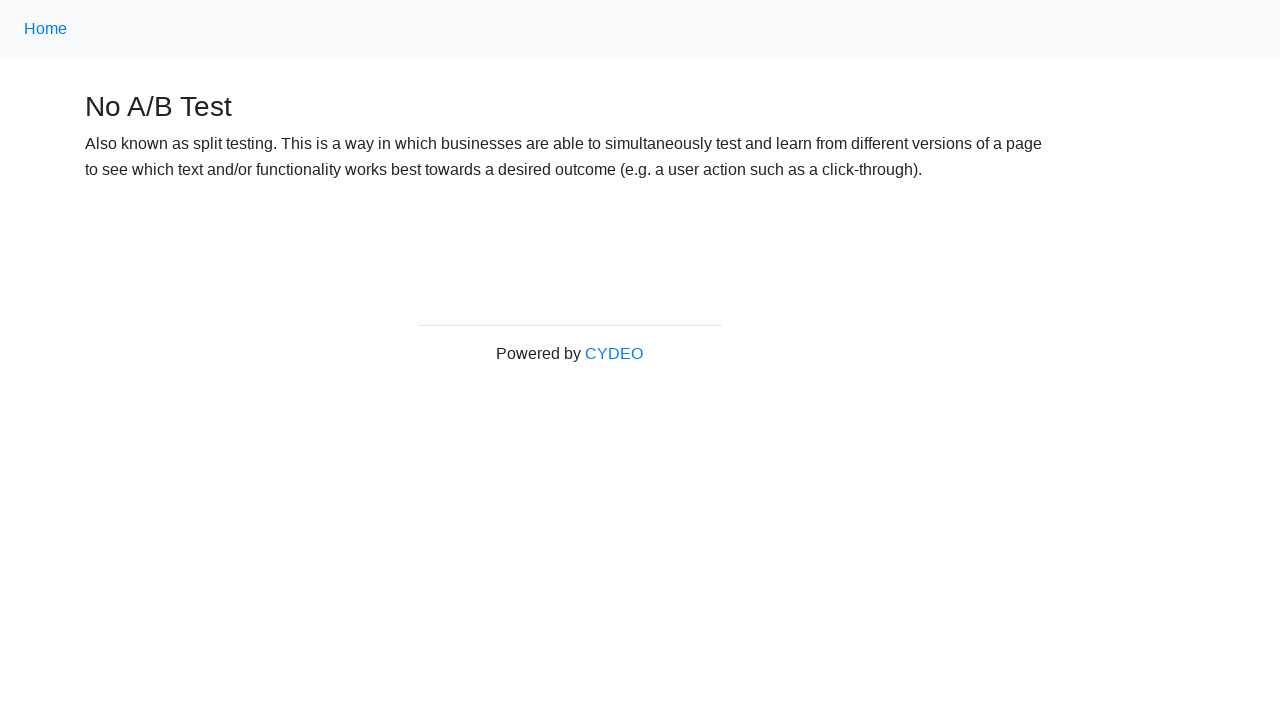

Navigated back to home page
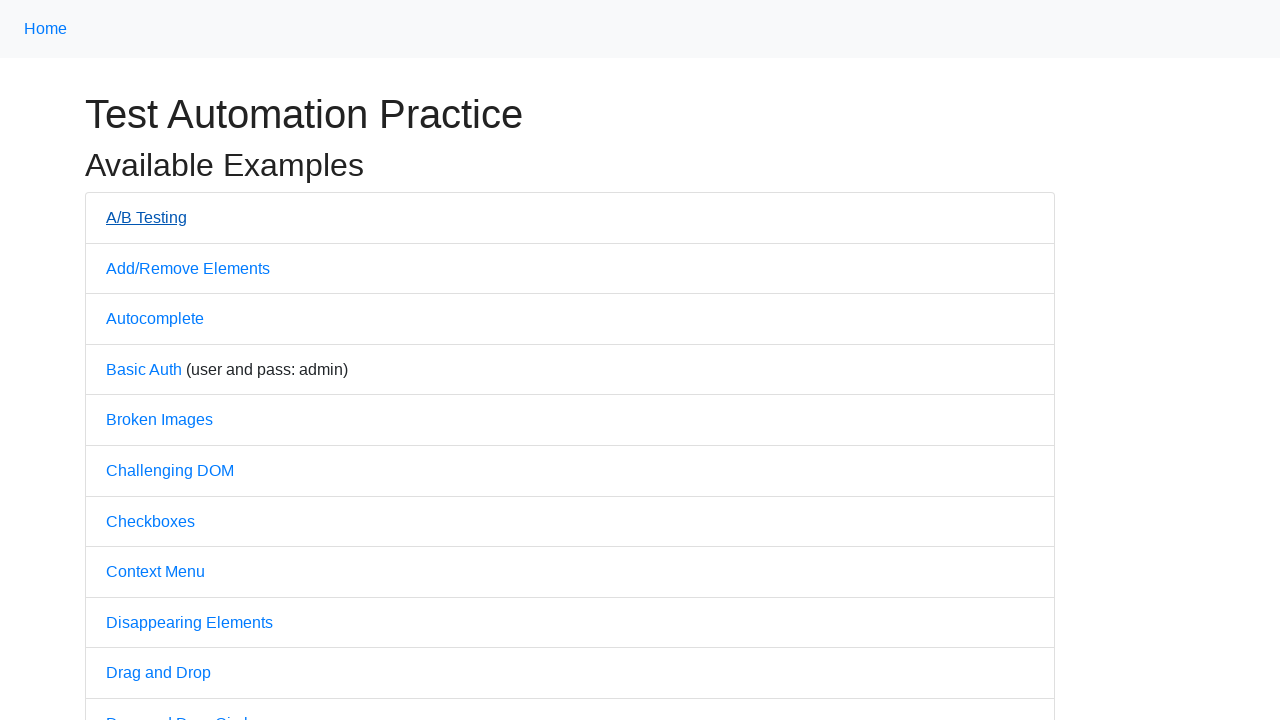

Waited for home page to load (domcontentloaded)
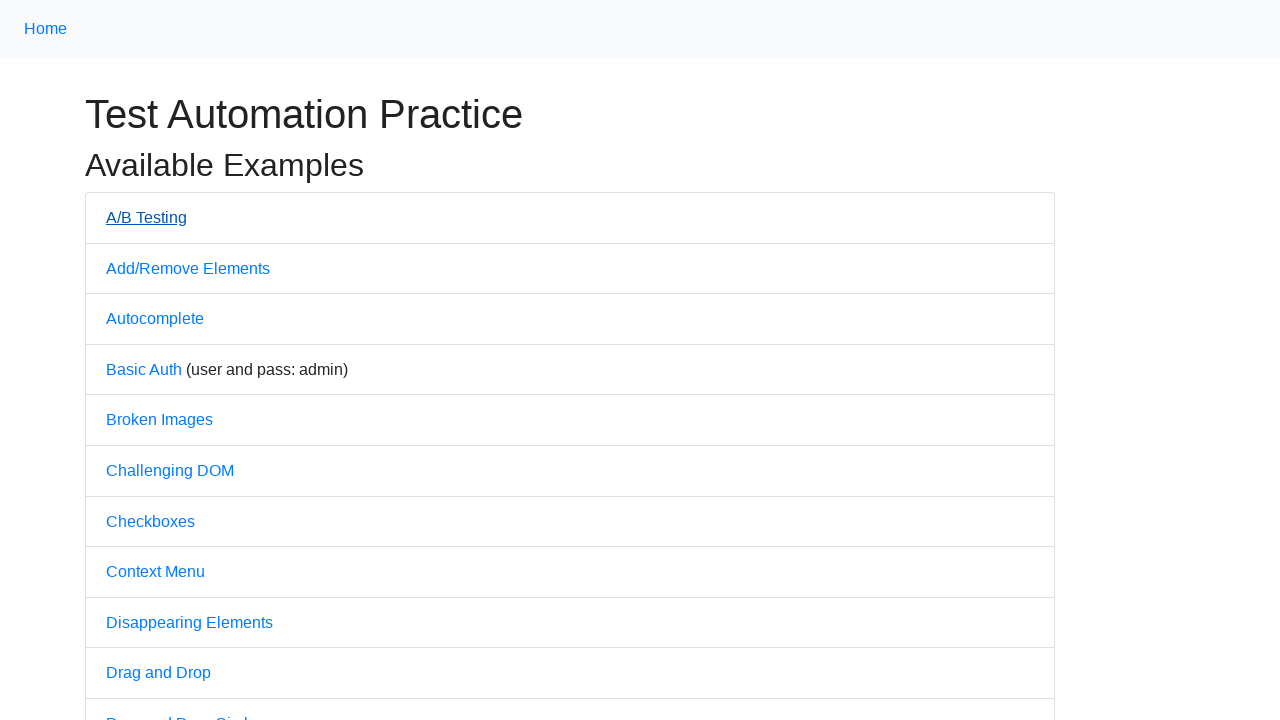

Verified home page title contains 'Practice'
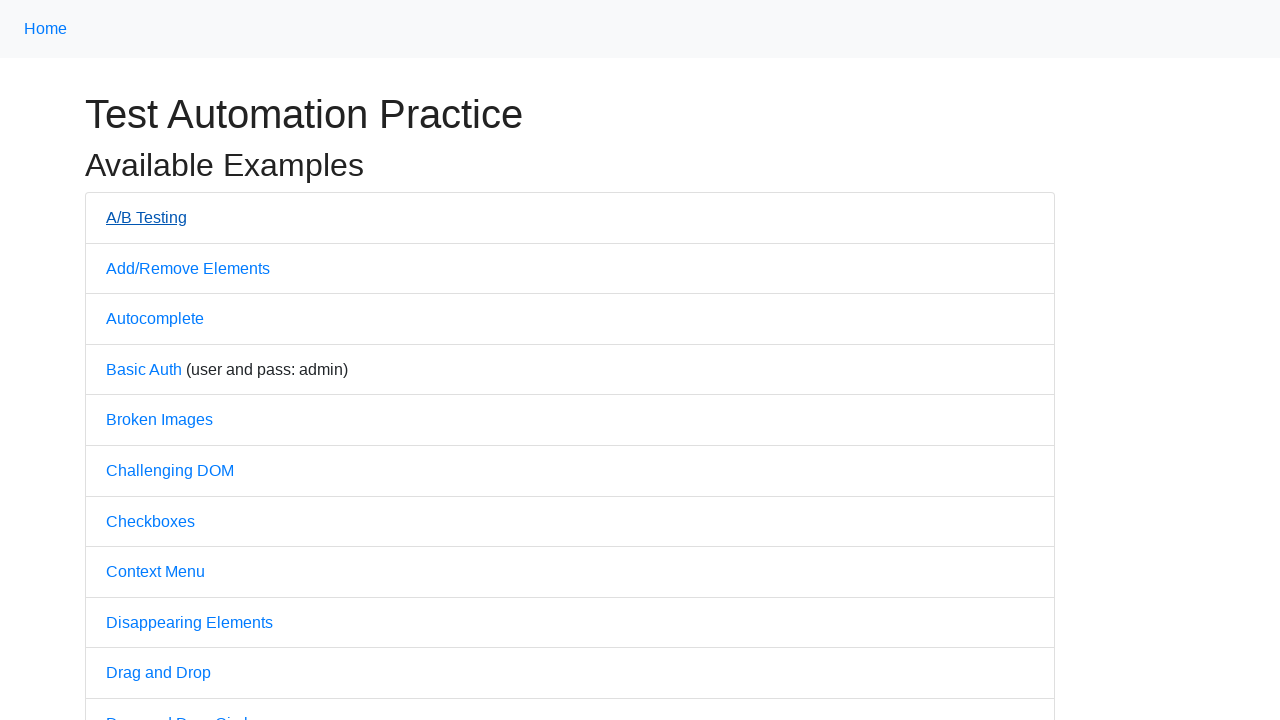

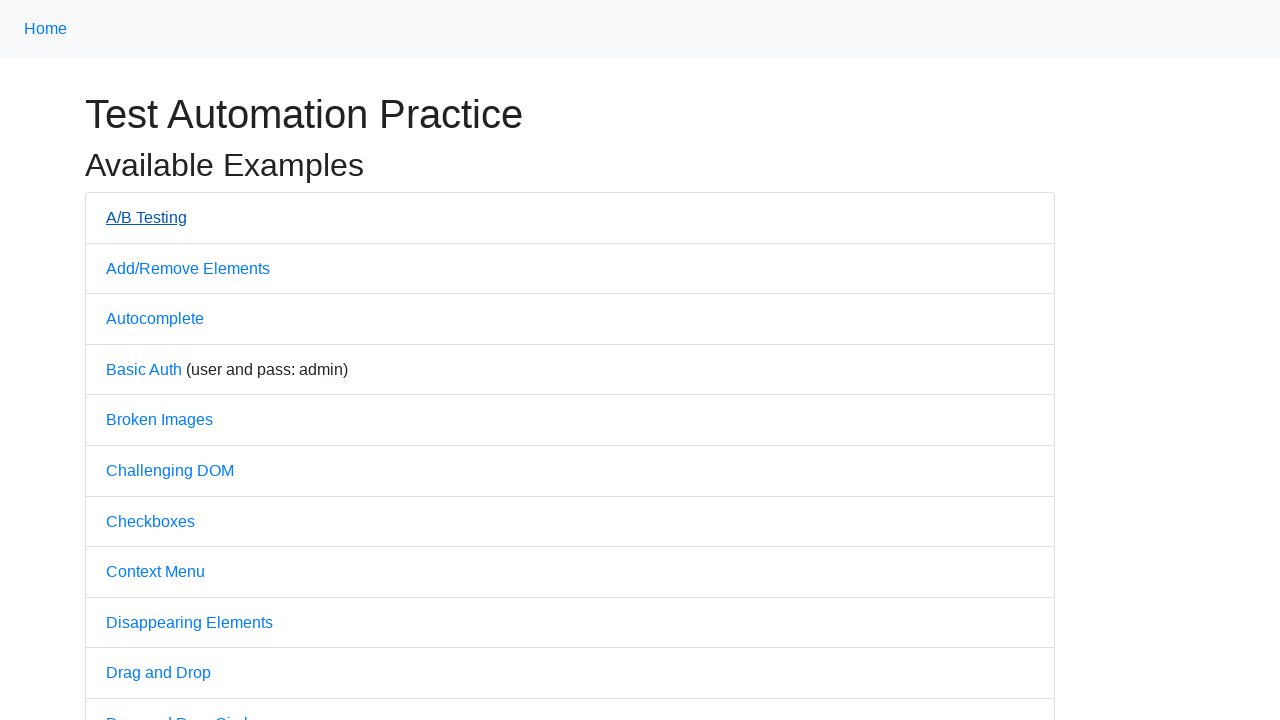